Tests the search functionality of Kodilla Store by searching for different product categories and verifying the number of results displayed

Starting URL: https://kodilla.com/pl/test/store/

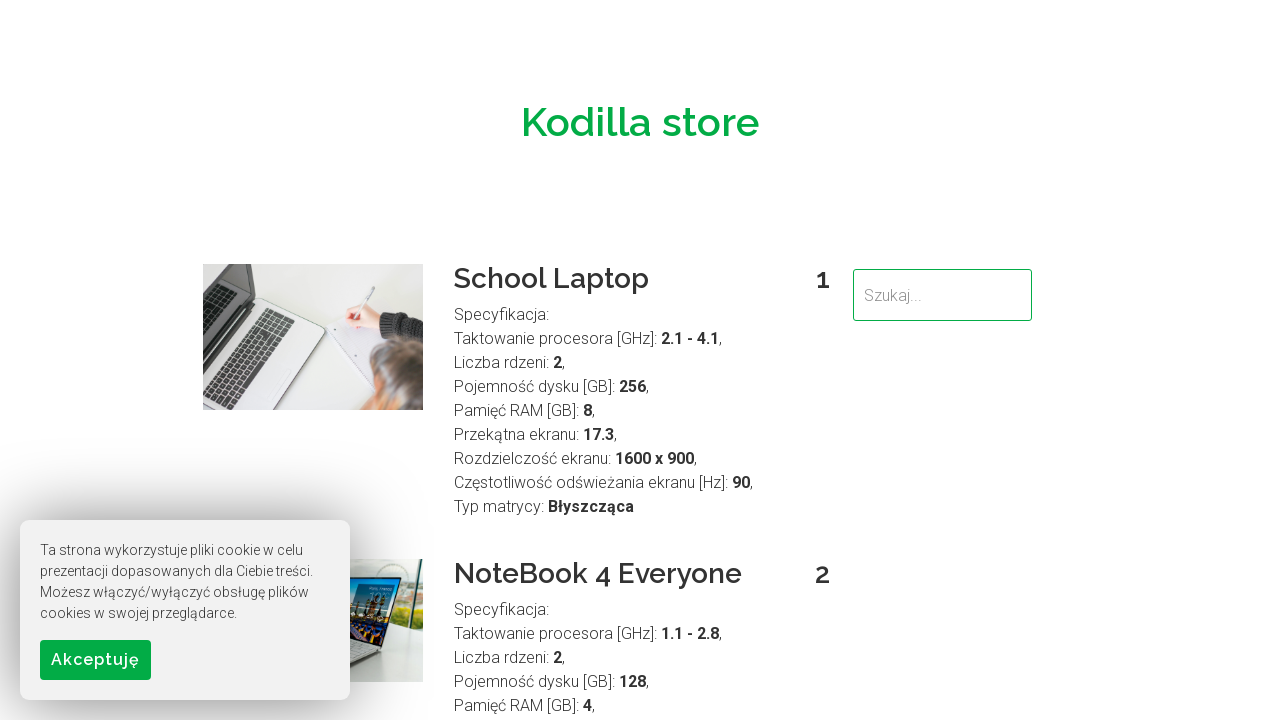

Cleared search field on #searchField
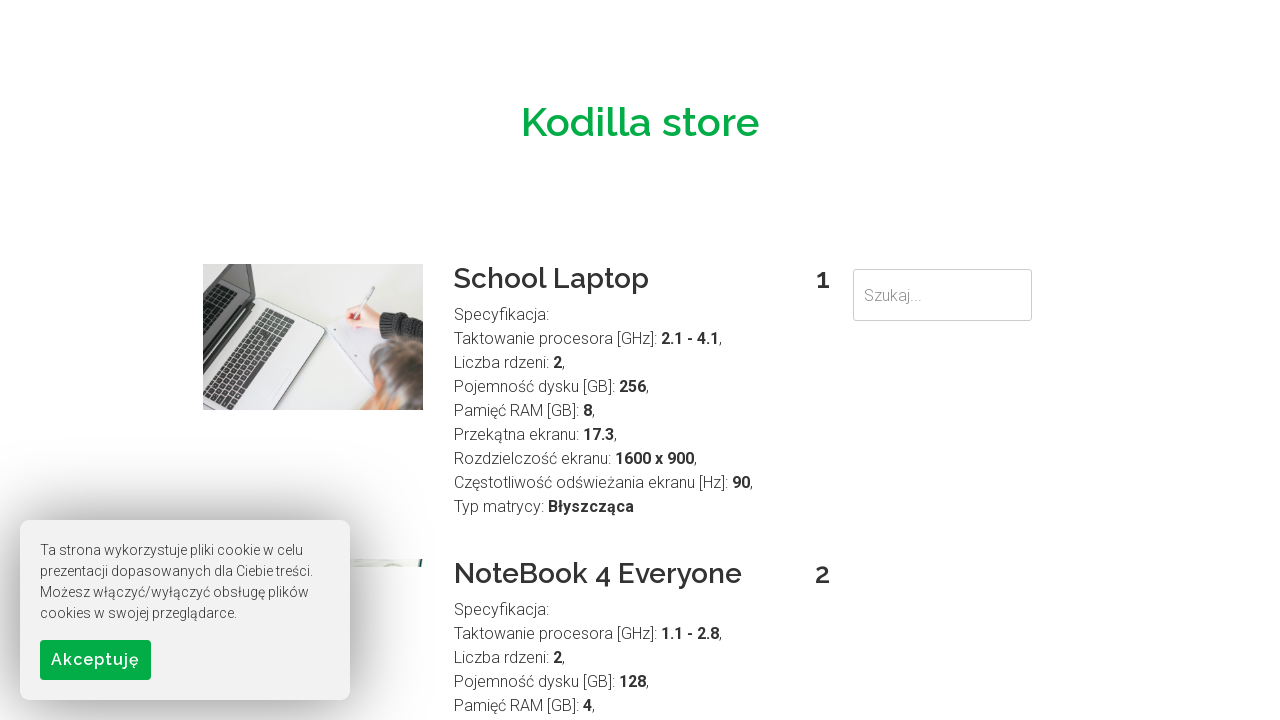

Entered search term 'Laptop' in search field on #searchField
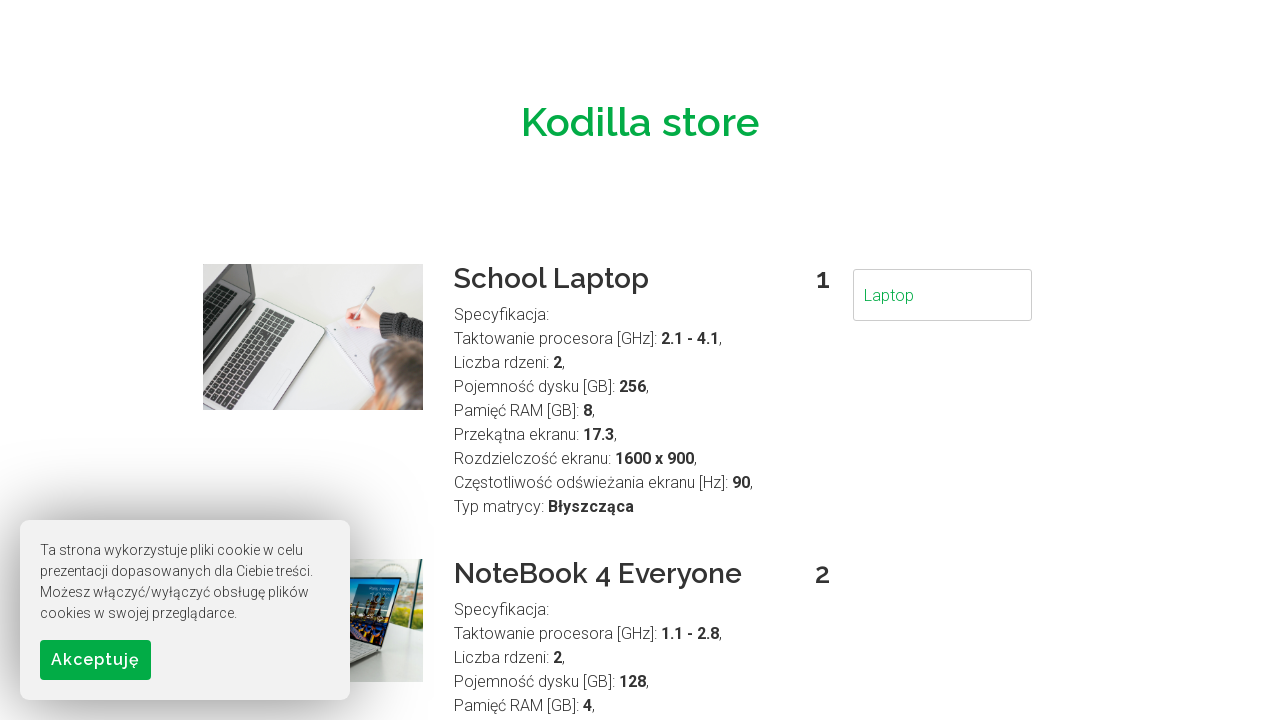

Waited 500ms for search results to update
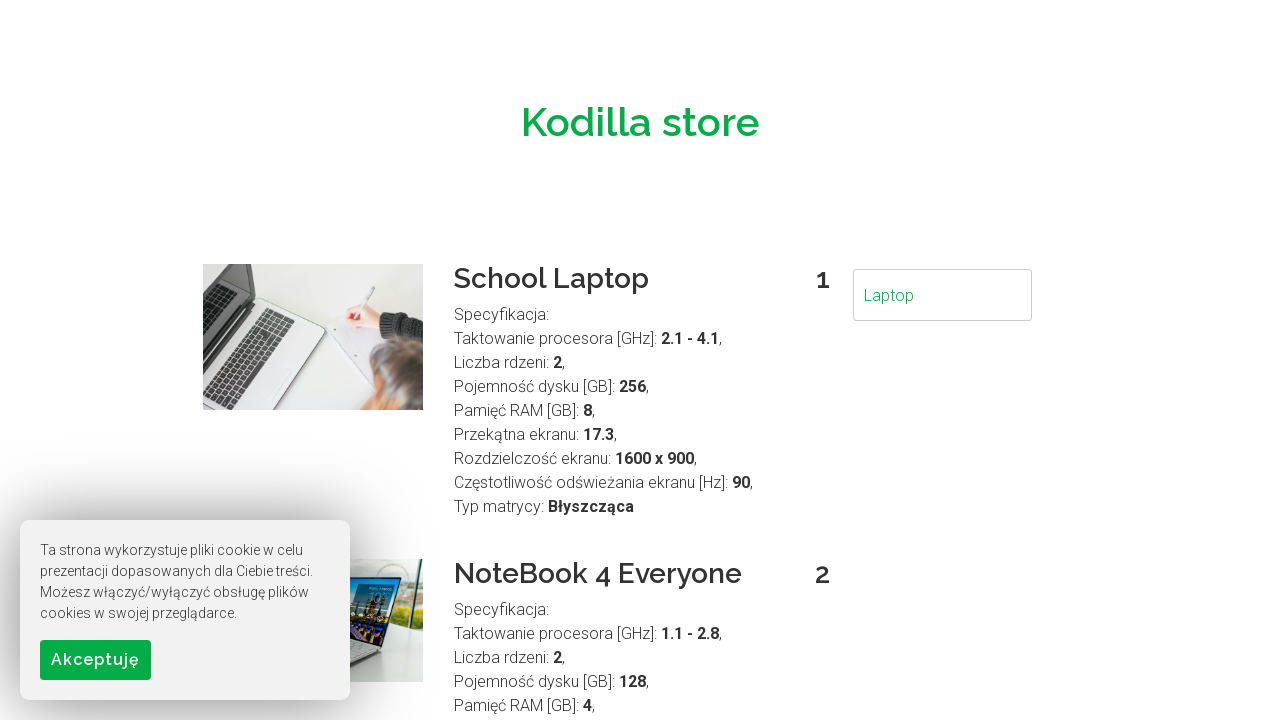

Cleared search field on #searchField
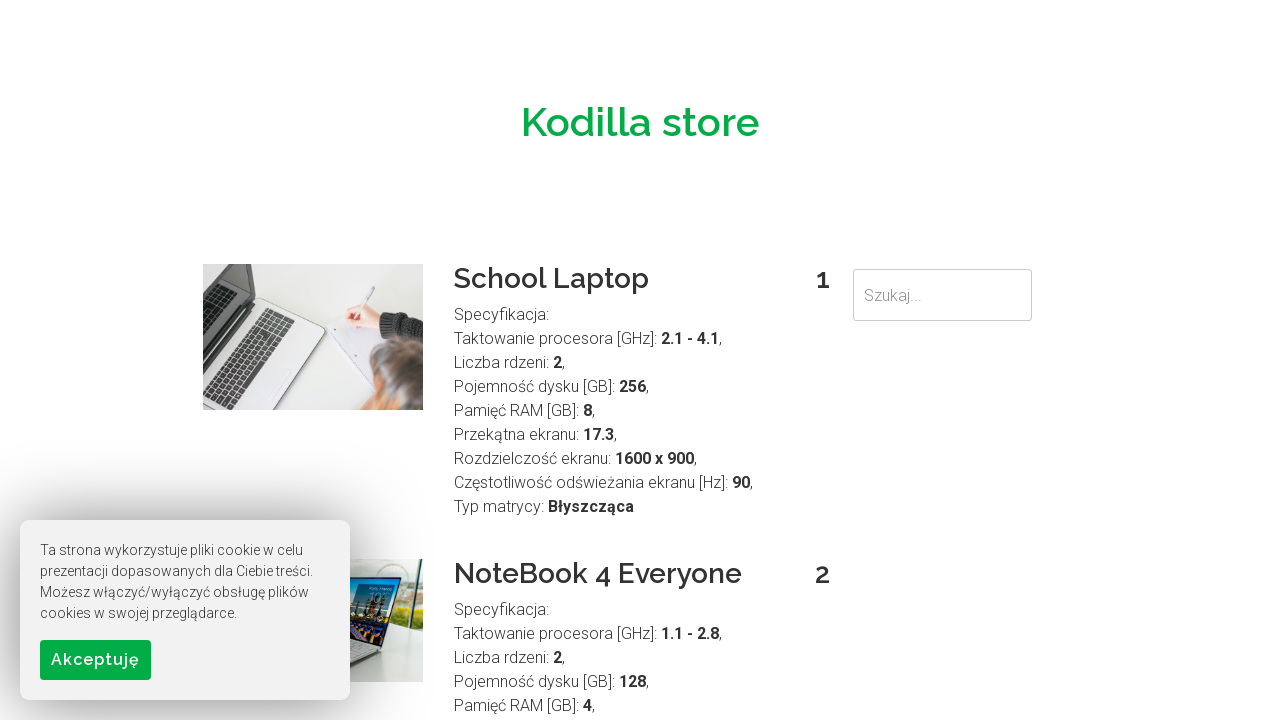

Entered search term 'NoteBook' in search field on #searchField
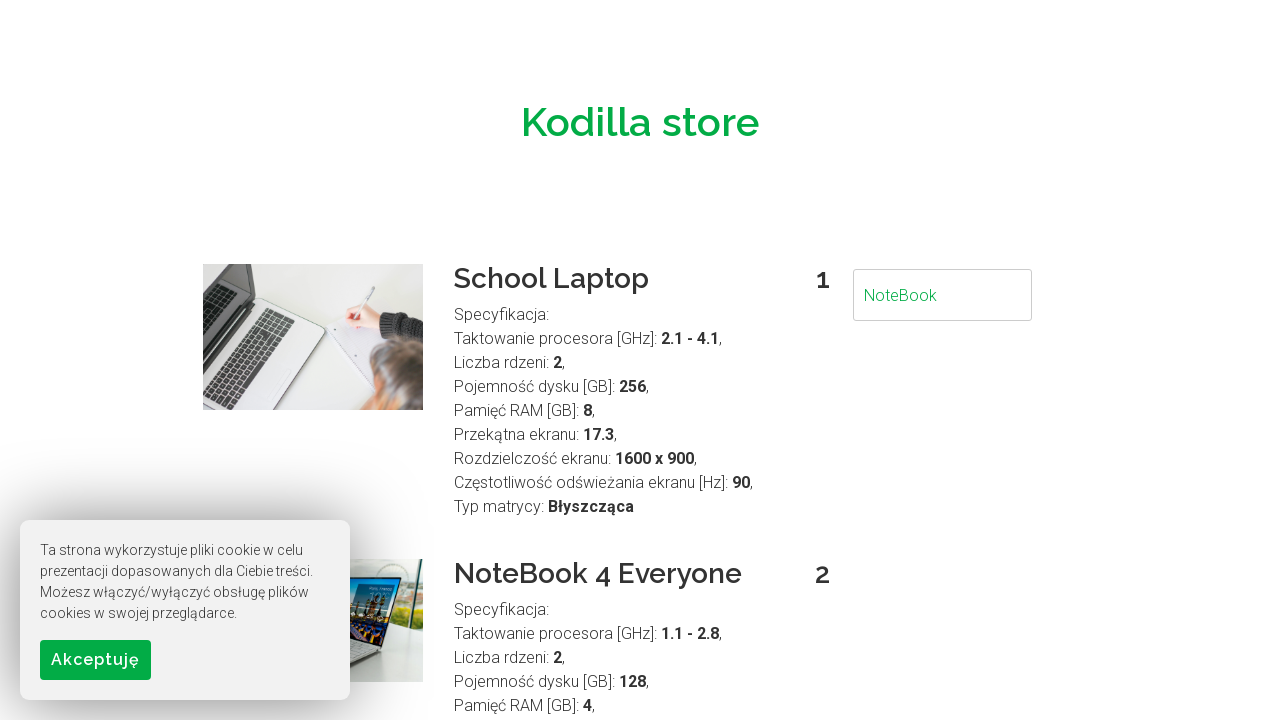

Waited 500ms for search results to update
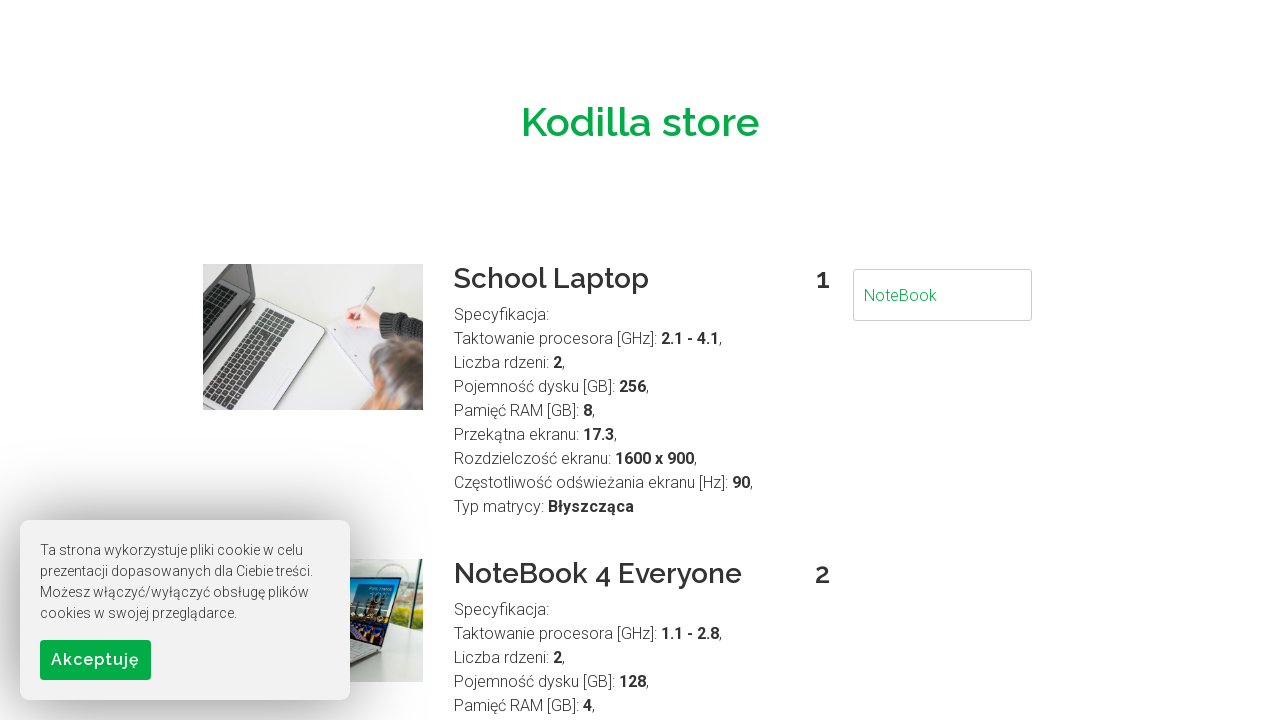

Cleared search field on #searchField
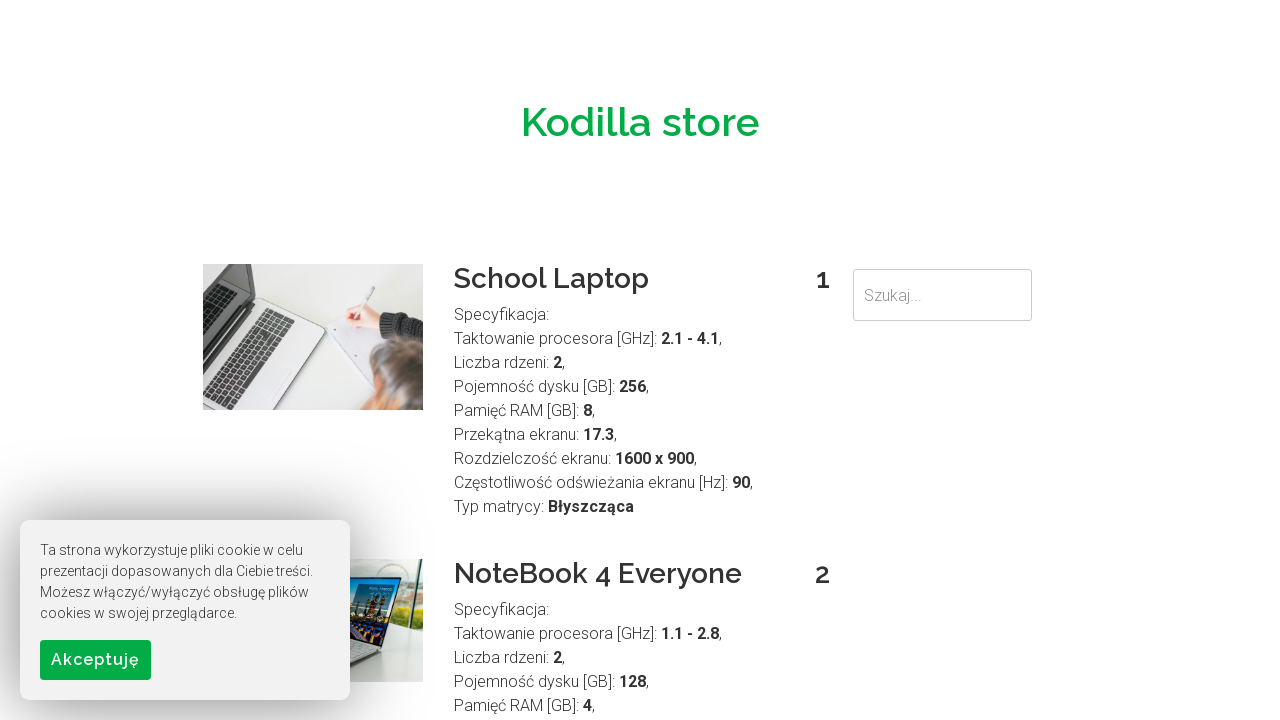

Entered search term 'Gaming' in search field on #searchField
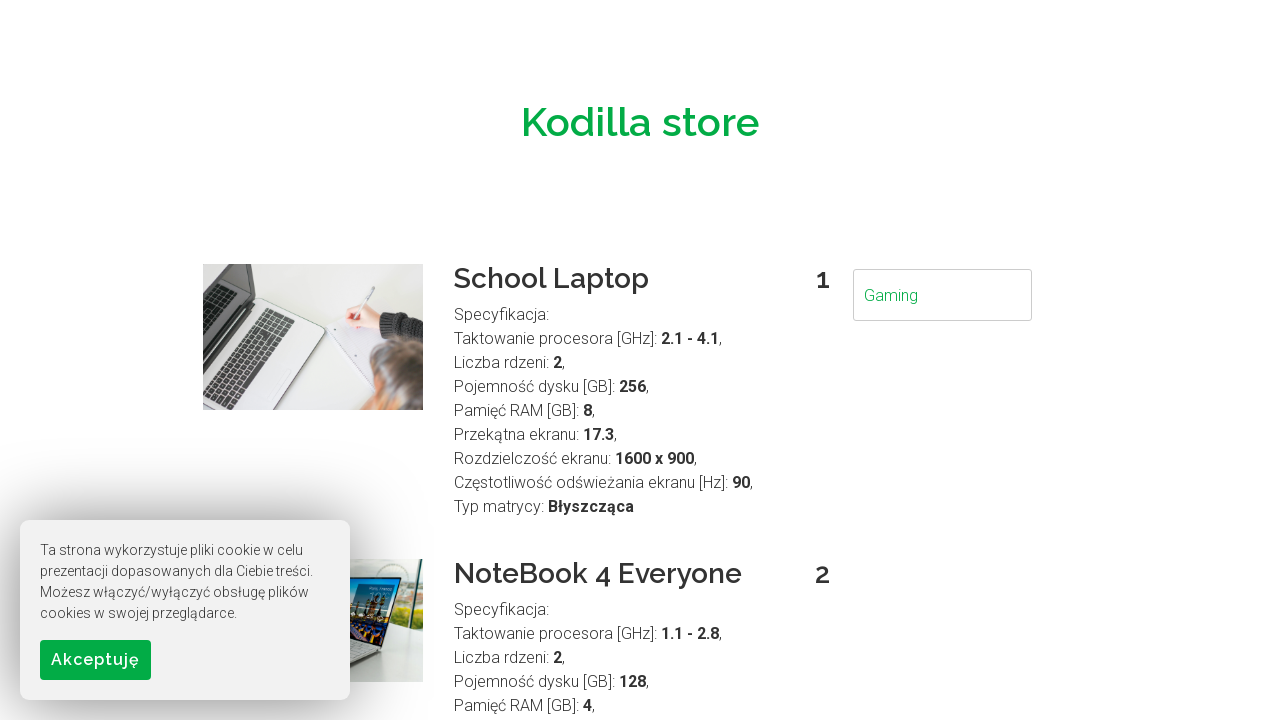

Waited 500ms for search results to update
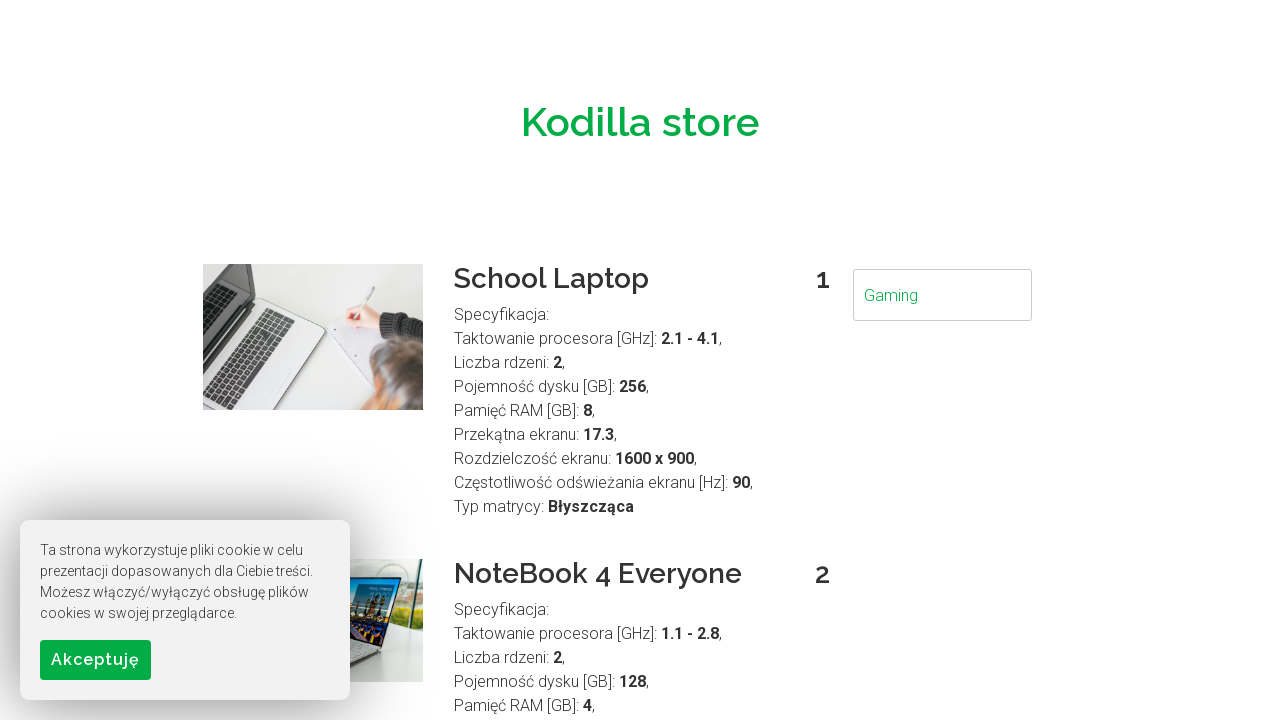

Cleared search field on #searchField
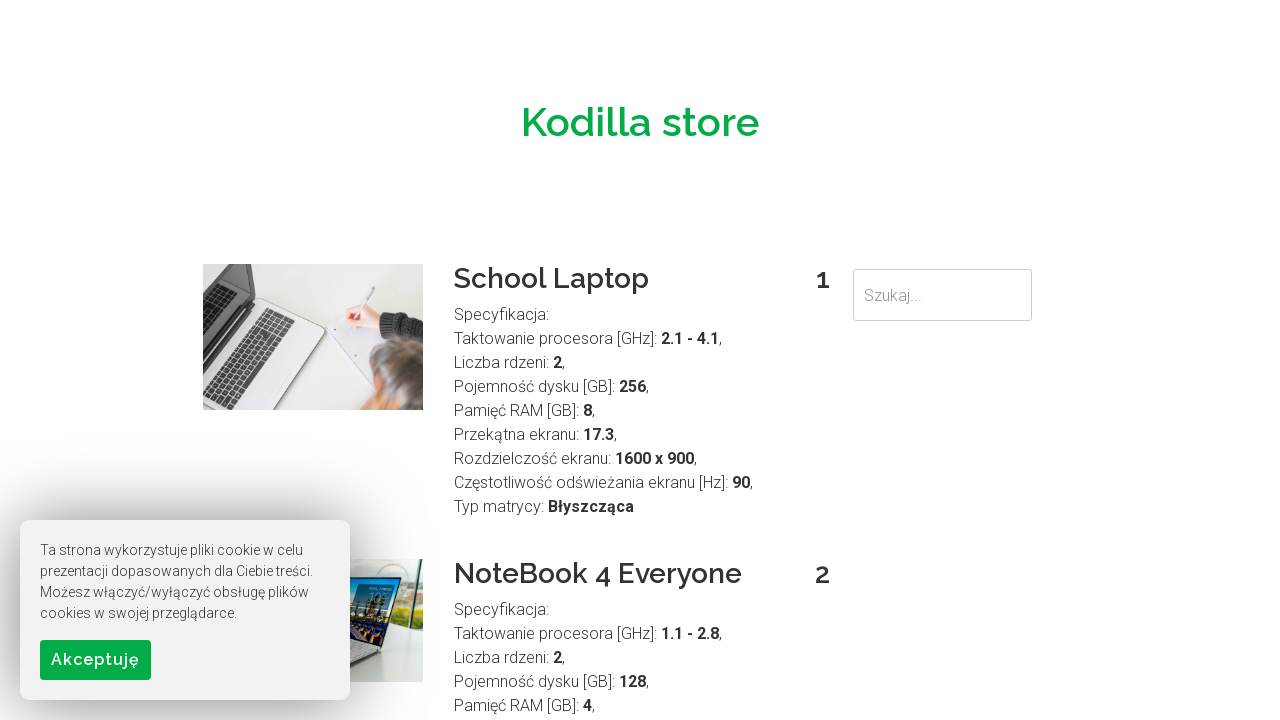

Entered search term 'Business' in search field on #searchField
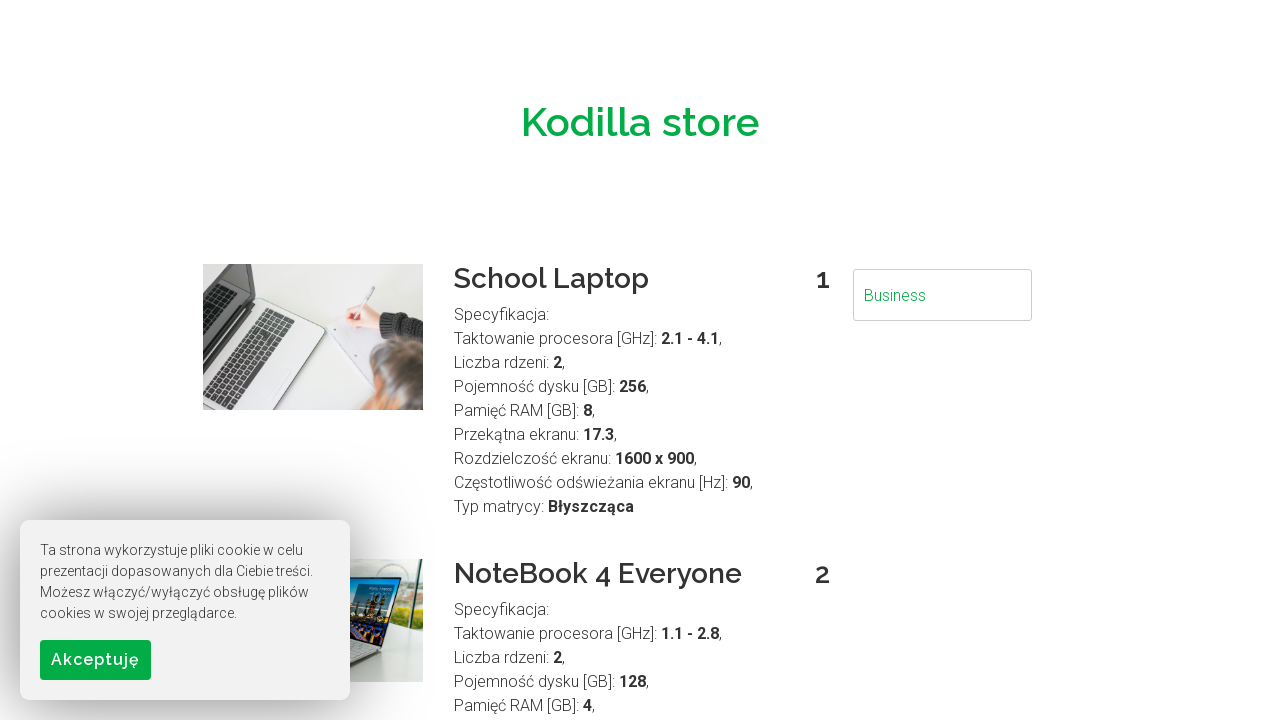

Waited 500ms for search results to update
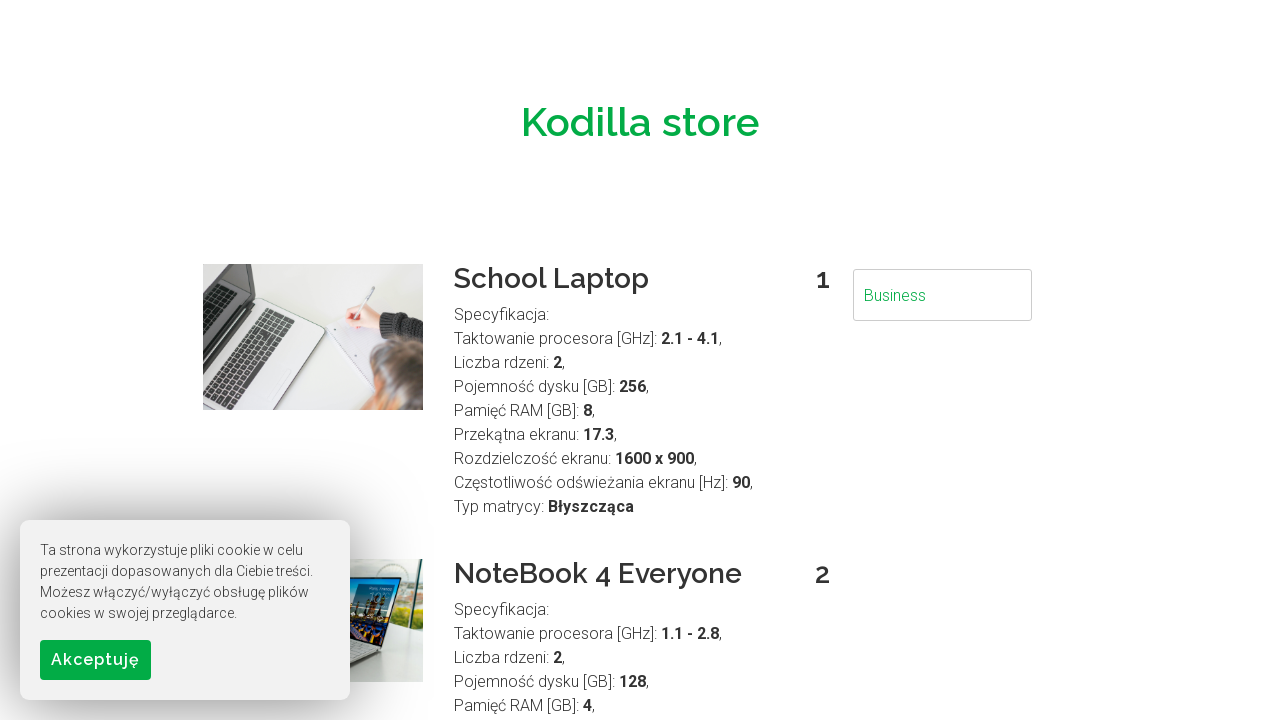

Final search results are visible in elements wrapper
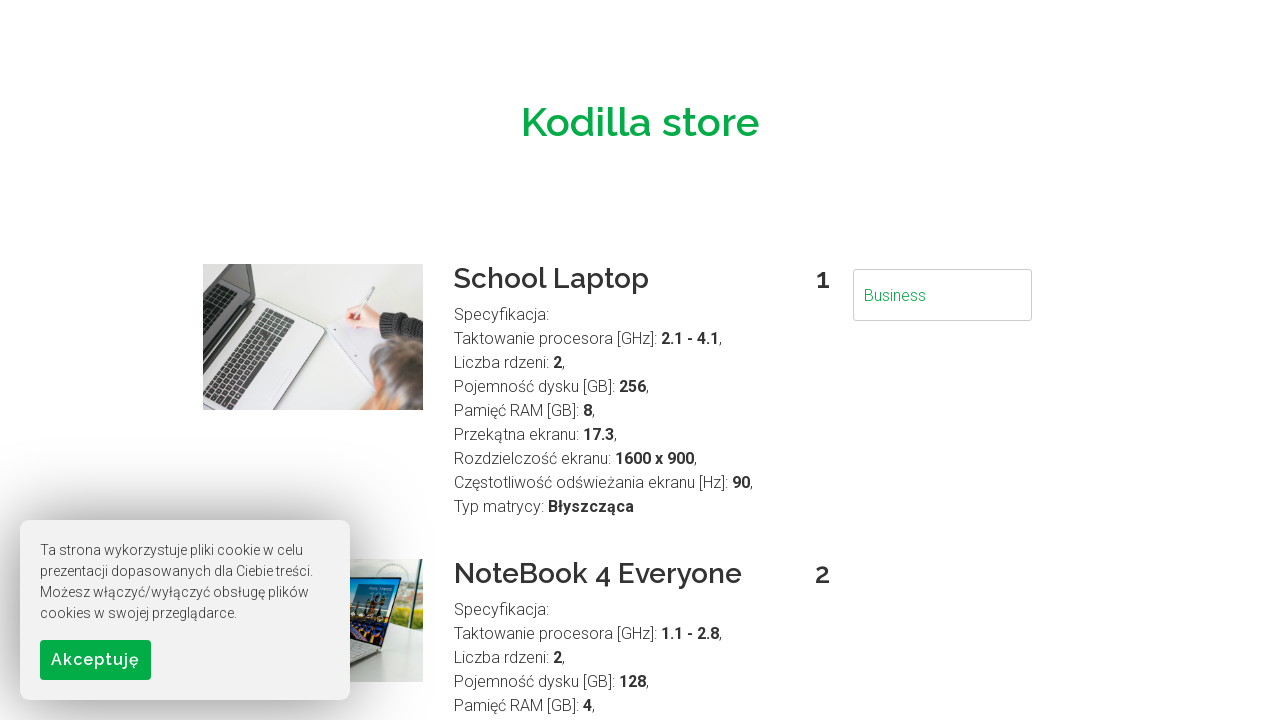

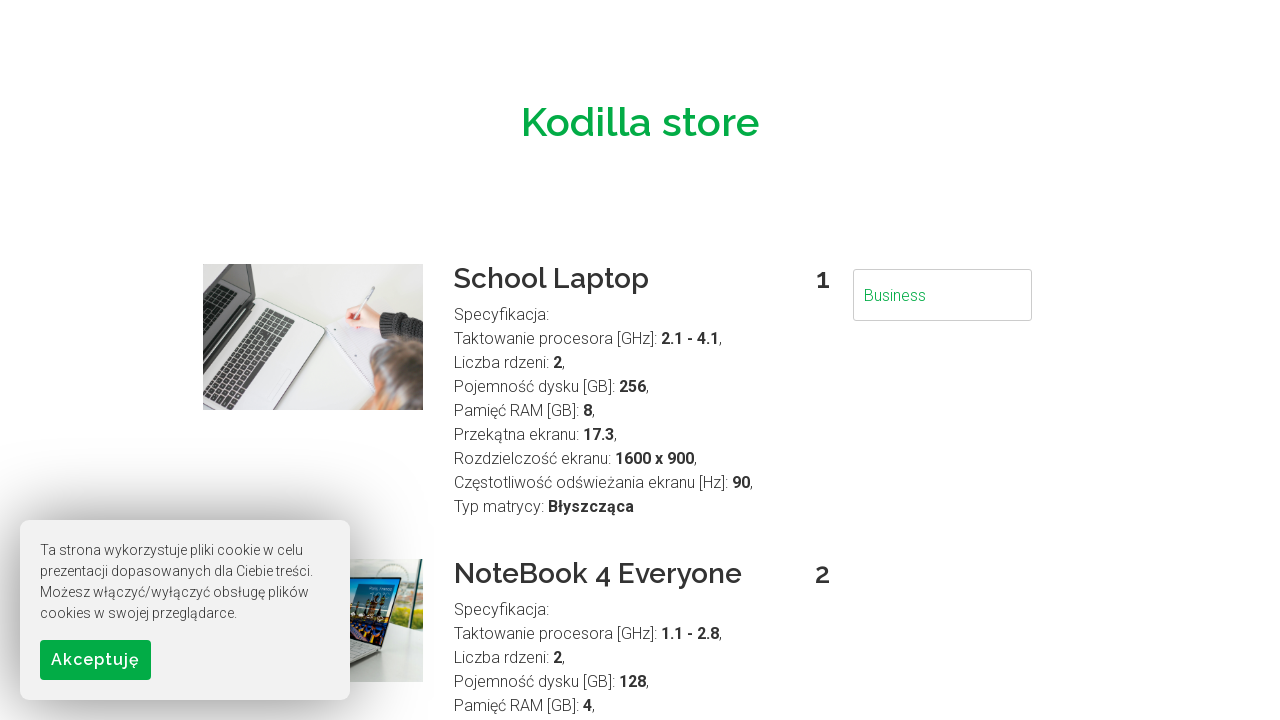